Tests the triangle inequality condition with sides 1, 2, 4 (invalid triangle)

Starting URL: https://www.calculator.net/triangle-calculator.html

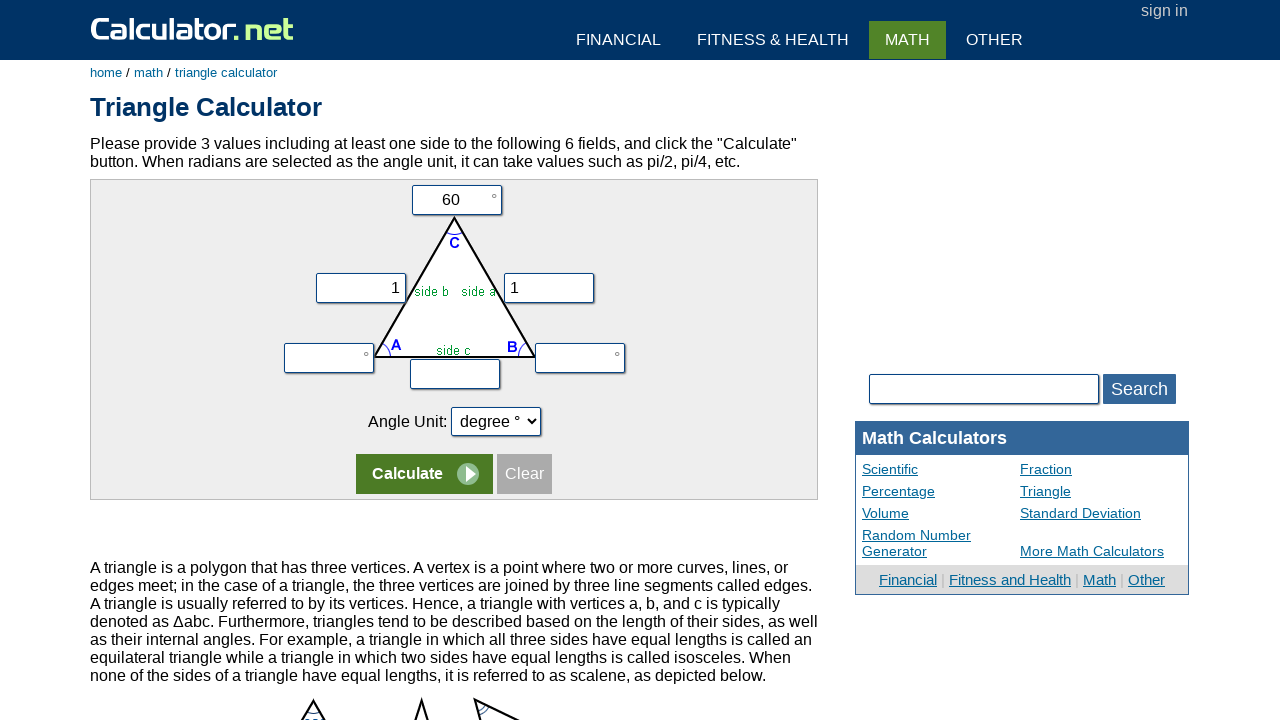

Clicked on angle C input field at (456, 200) on input[name='vc']
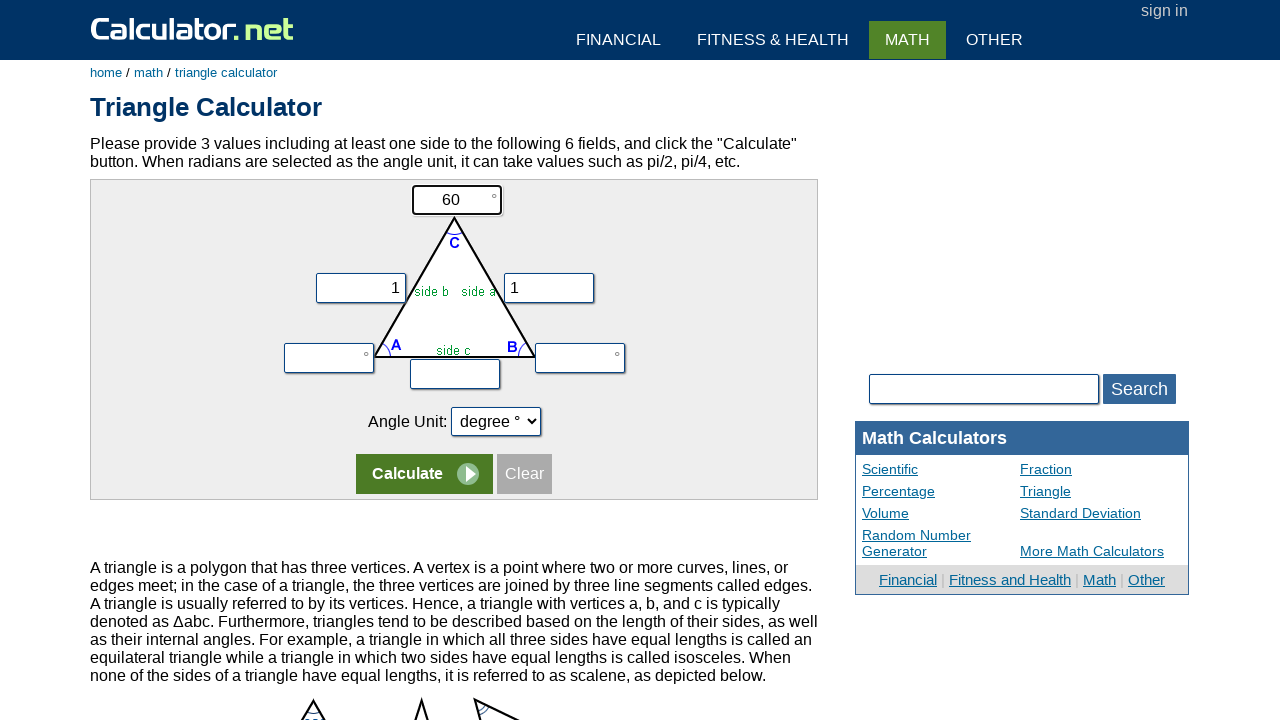

Cleared angle C field on input[name='vc']
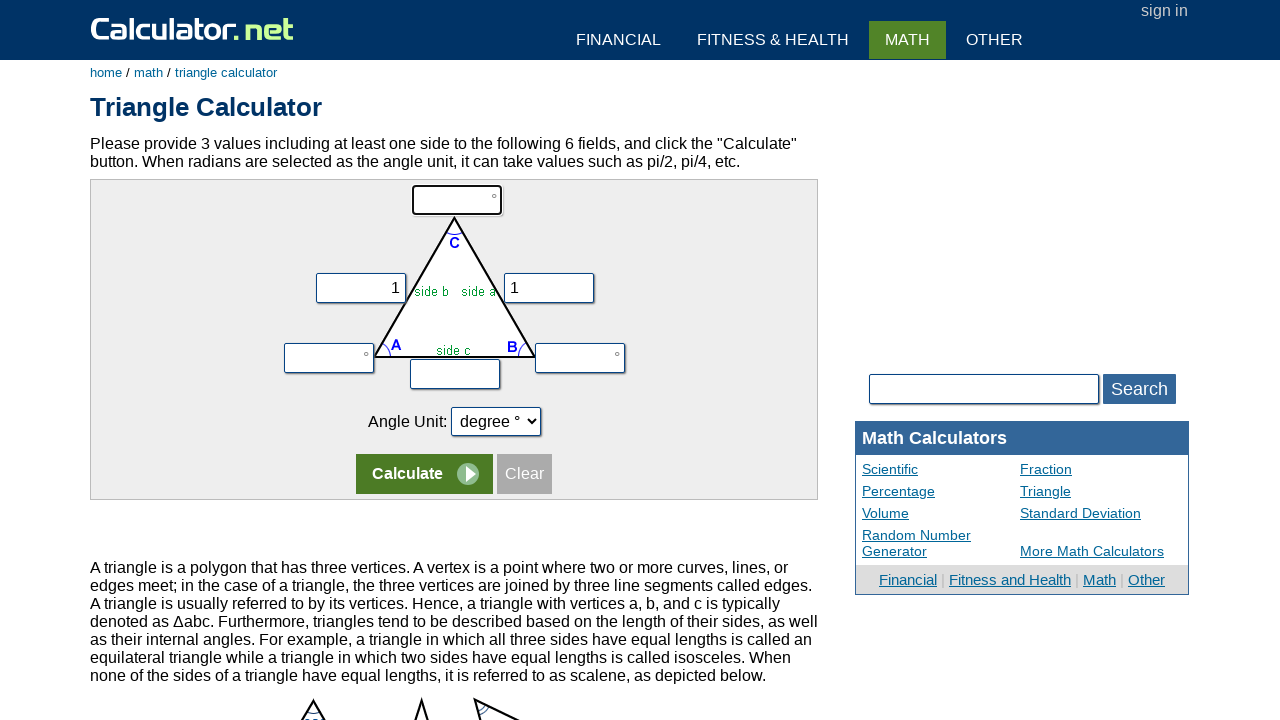

Clicked on side b input field at (549, 288) on input[name='vy']
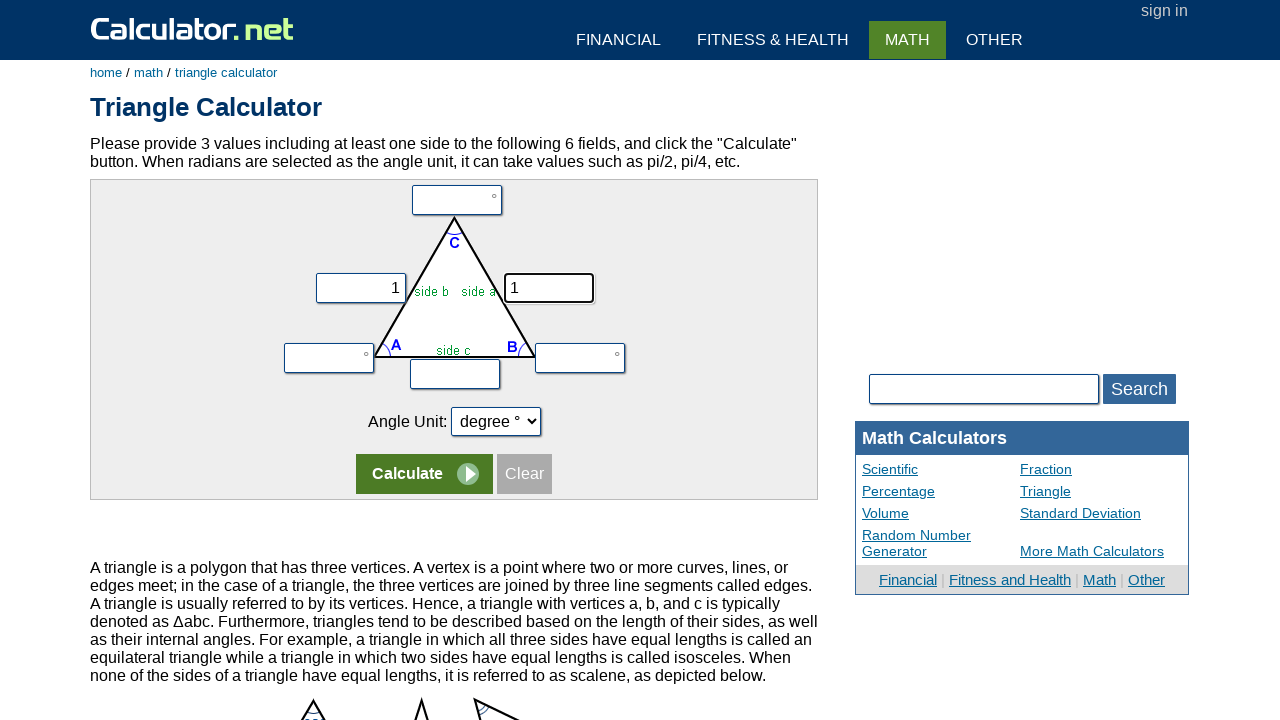

Filled side b with value 2 on input[name='vy']
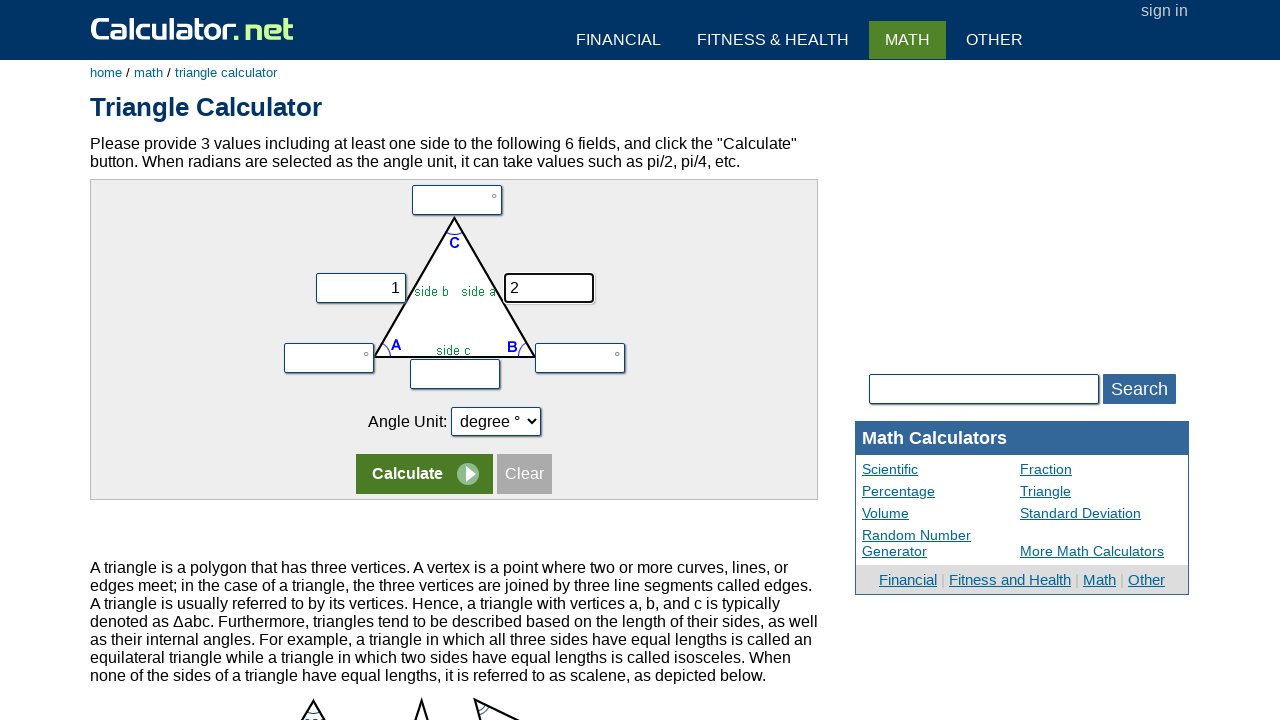

Clicked on side c input field at (455, 374) on input[name='vz']
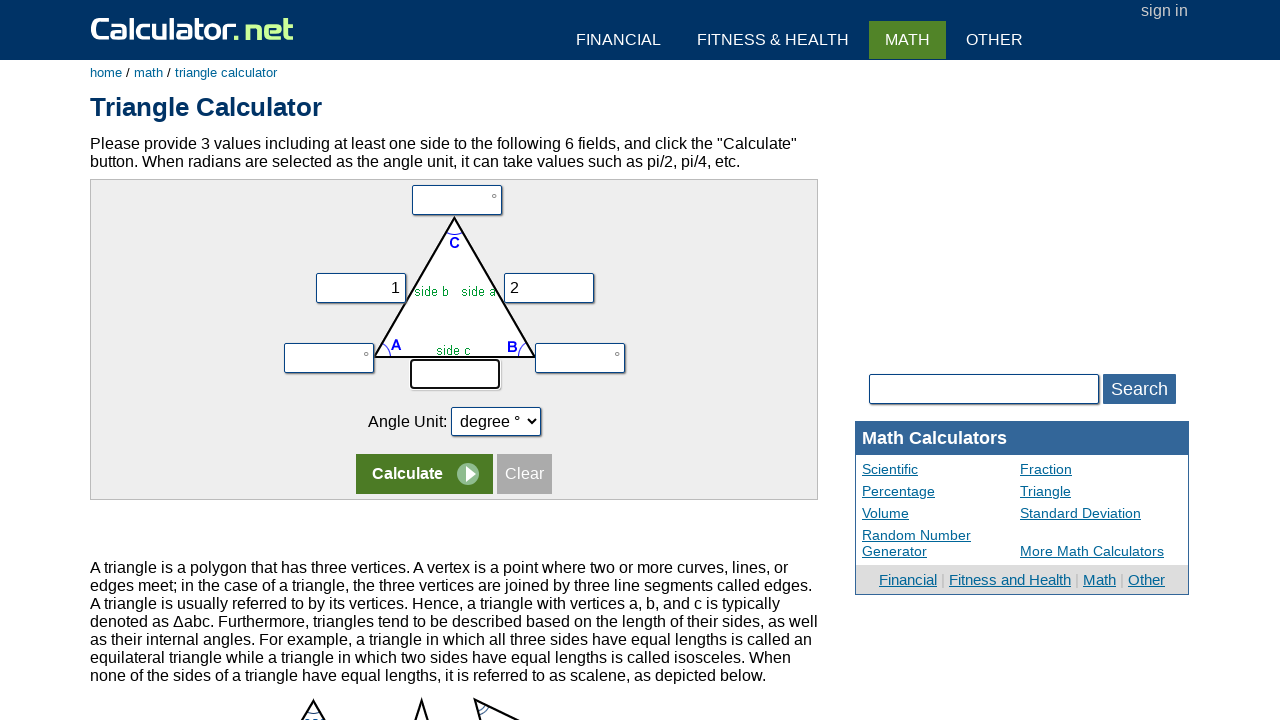

Filled side c with value 4 on input[name='vz']
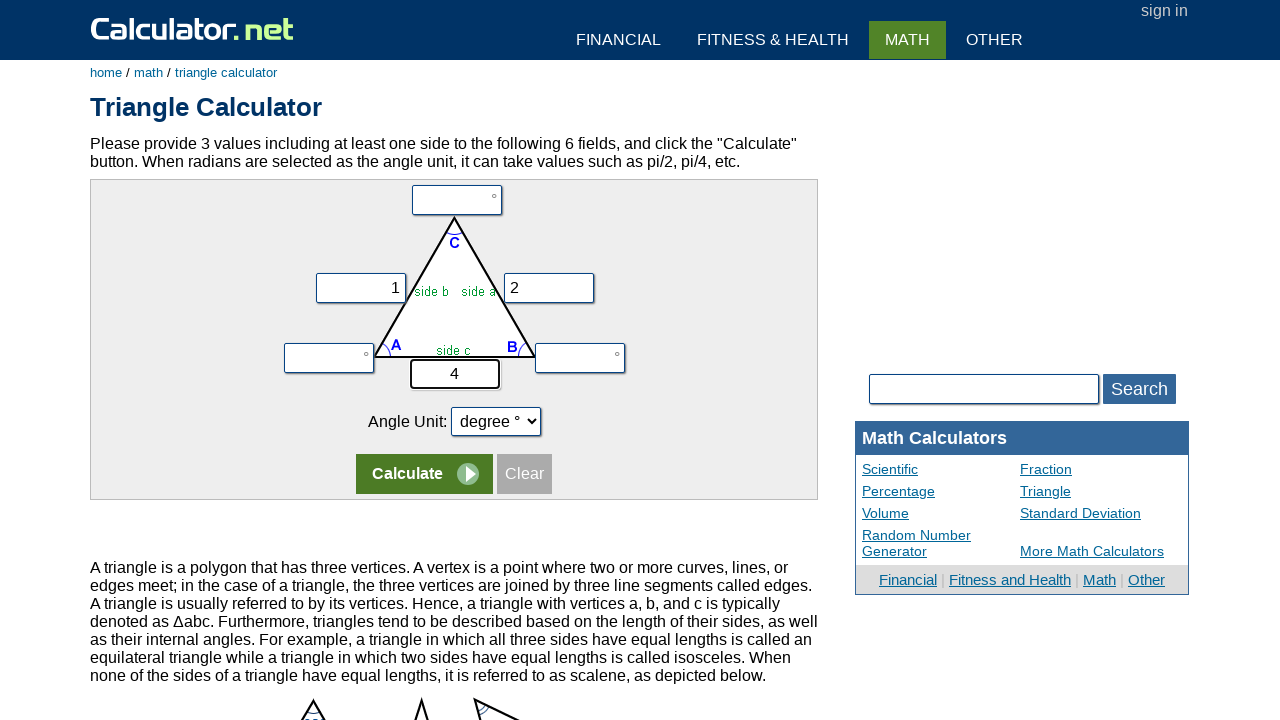

Clicked calculate button to test triangle inequality with sides 1, 2, 4 at (424, 474) on tr:nth-child(5) input
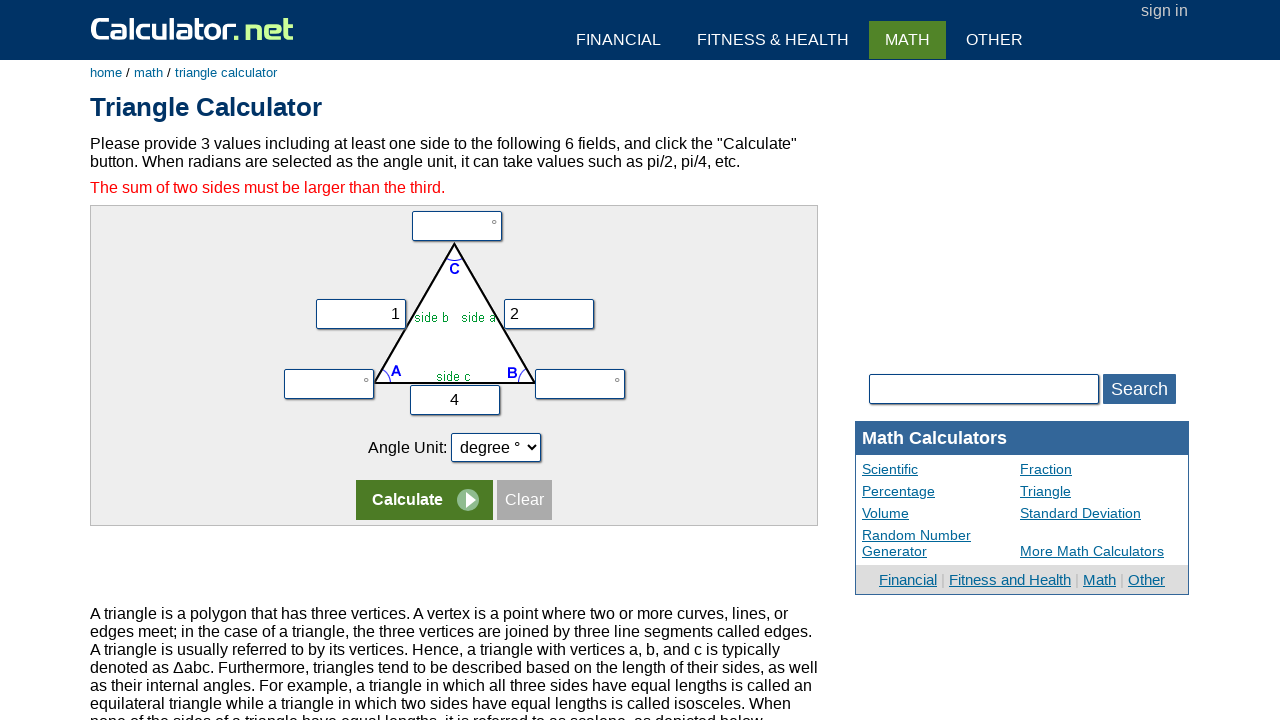

Error message appeared confirming invalid triangle (sides 1, 2, 4 violate triangle inequality)
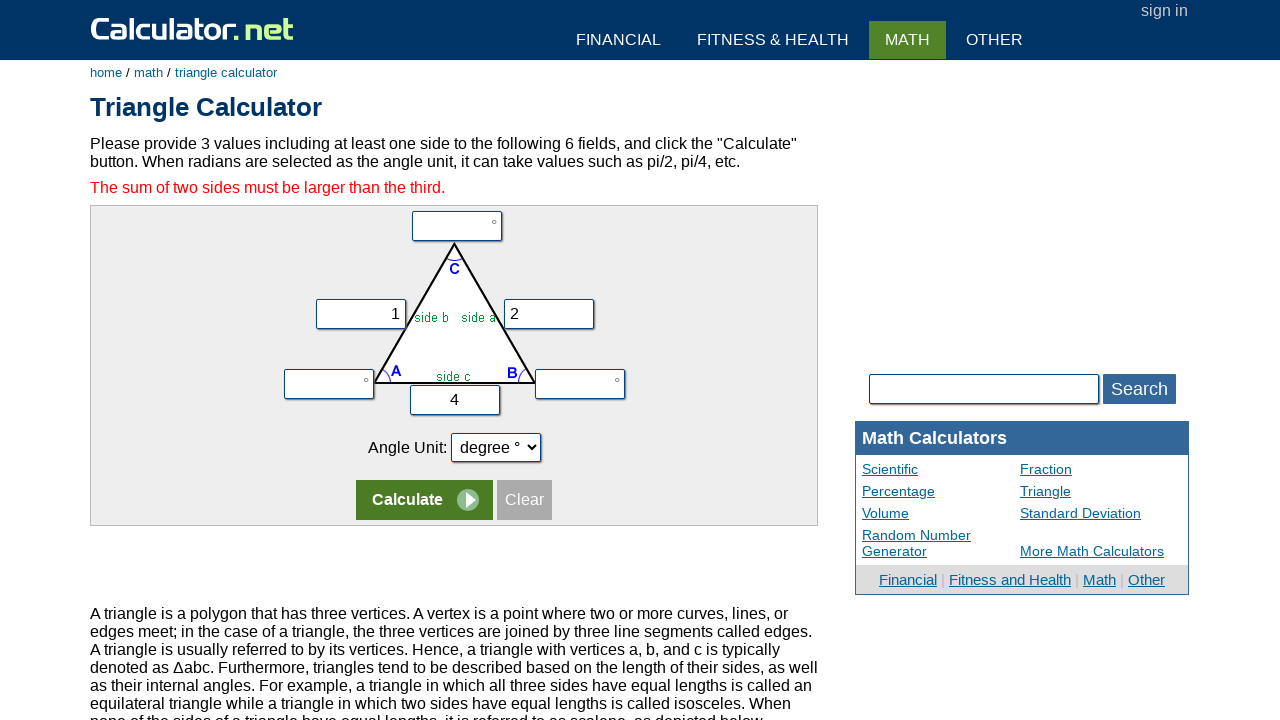

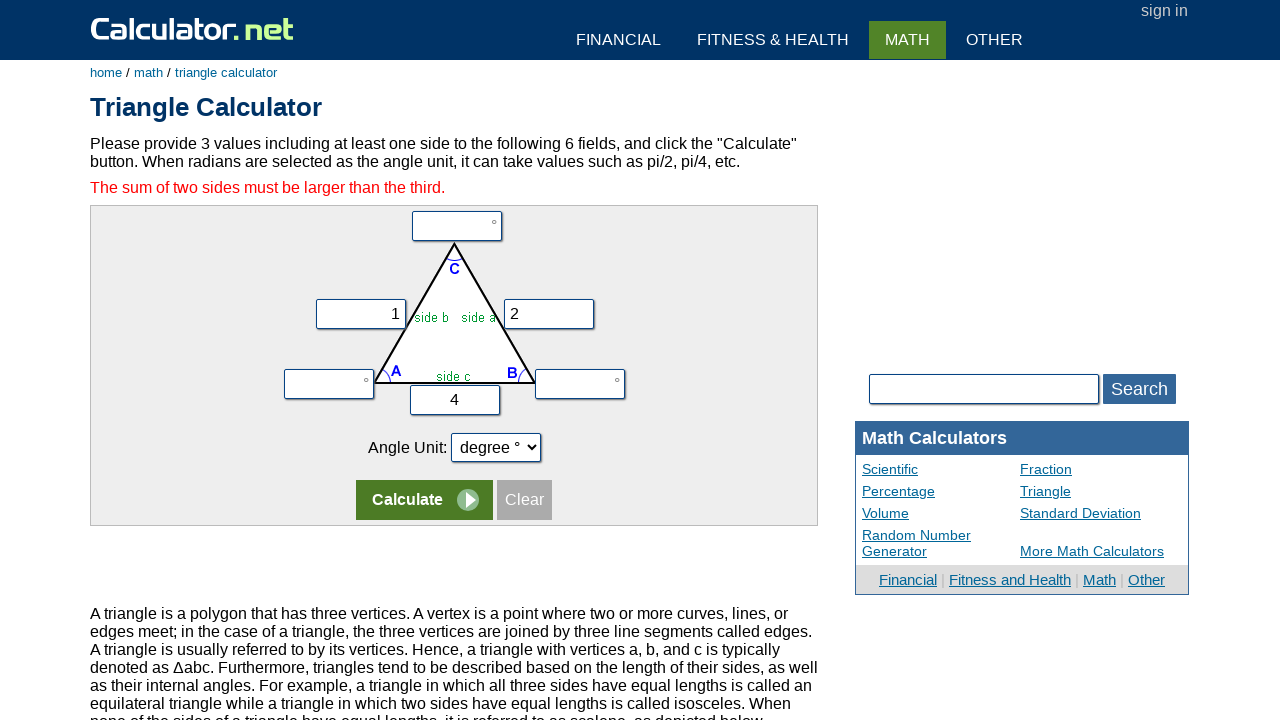